Tests that clicking Clear completed button removes all completed items from the list

Starting URL: https://demo.playwright.dev/todomvc

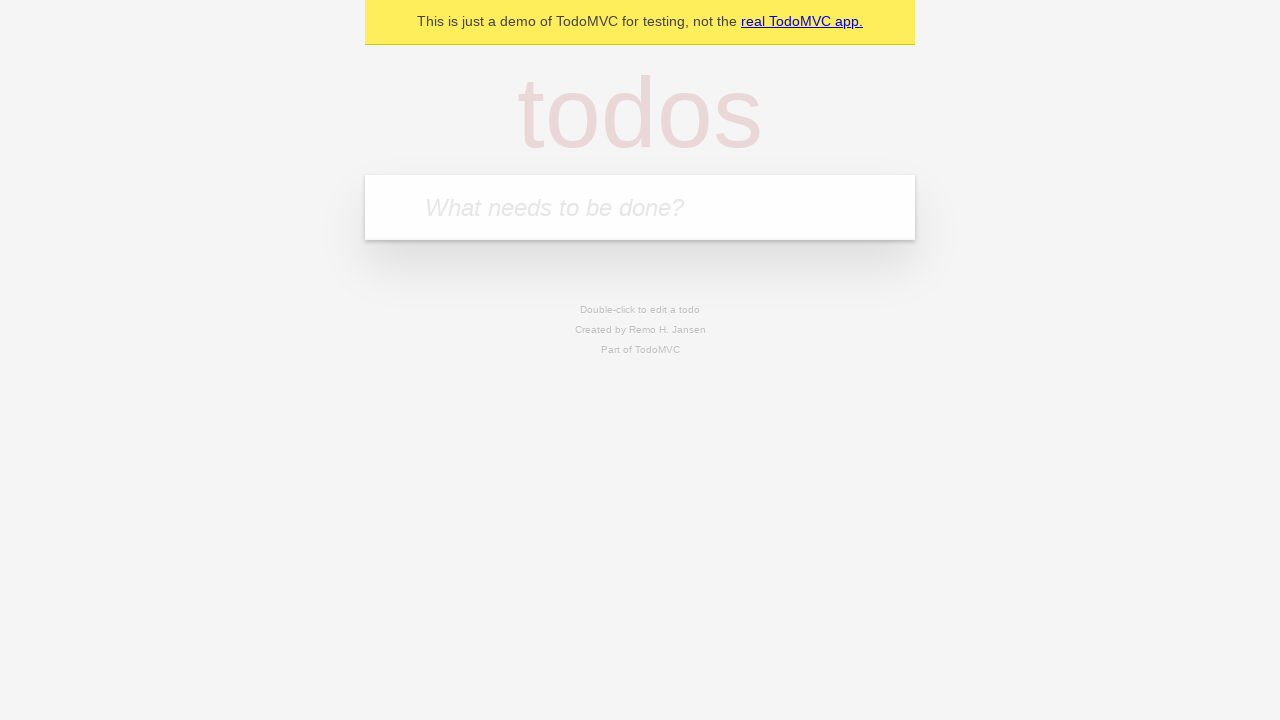

Filled todo input with 'buy some cheese' on internal:attr=[placeholder="What needs to be done?"i]
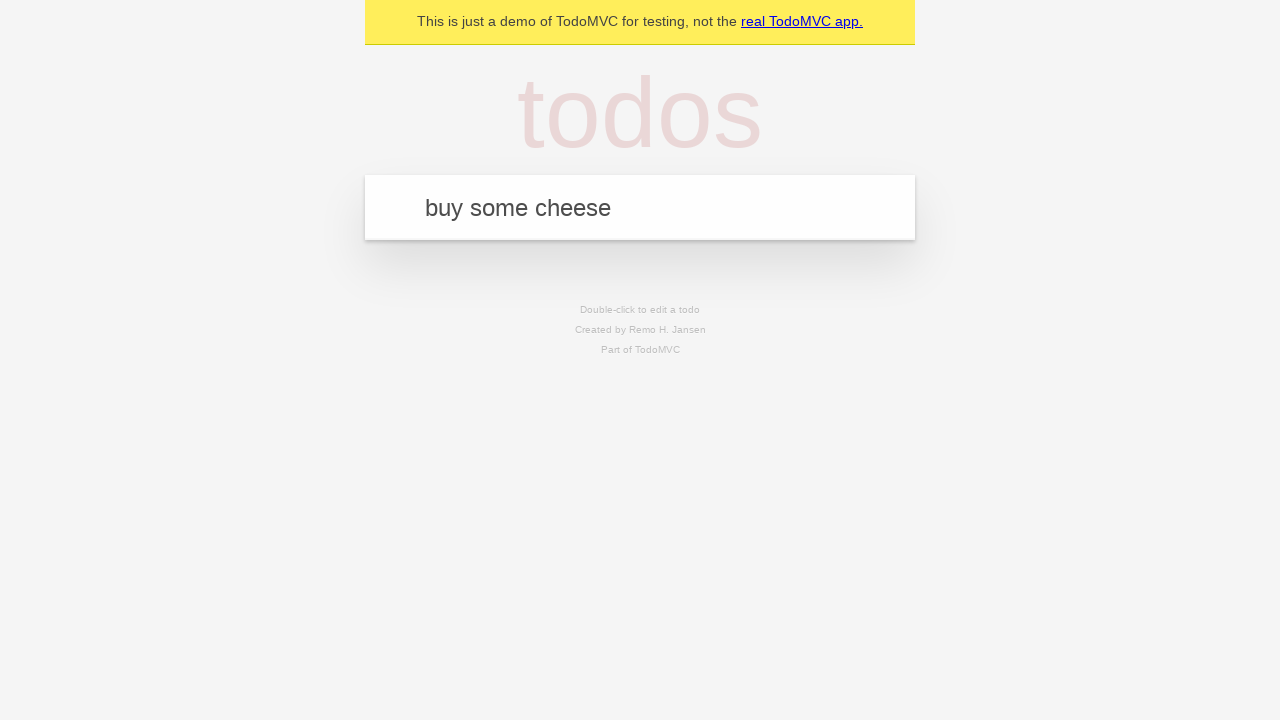

Pressed Enter to create first todo on internal:attr=[placeholder="What needs to be done?"i]
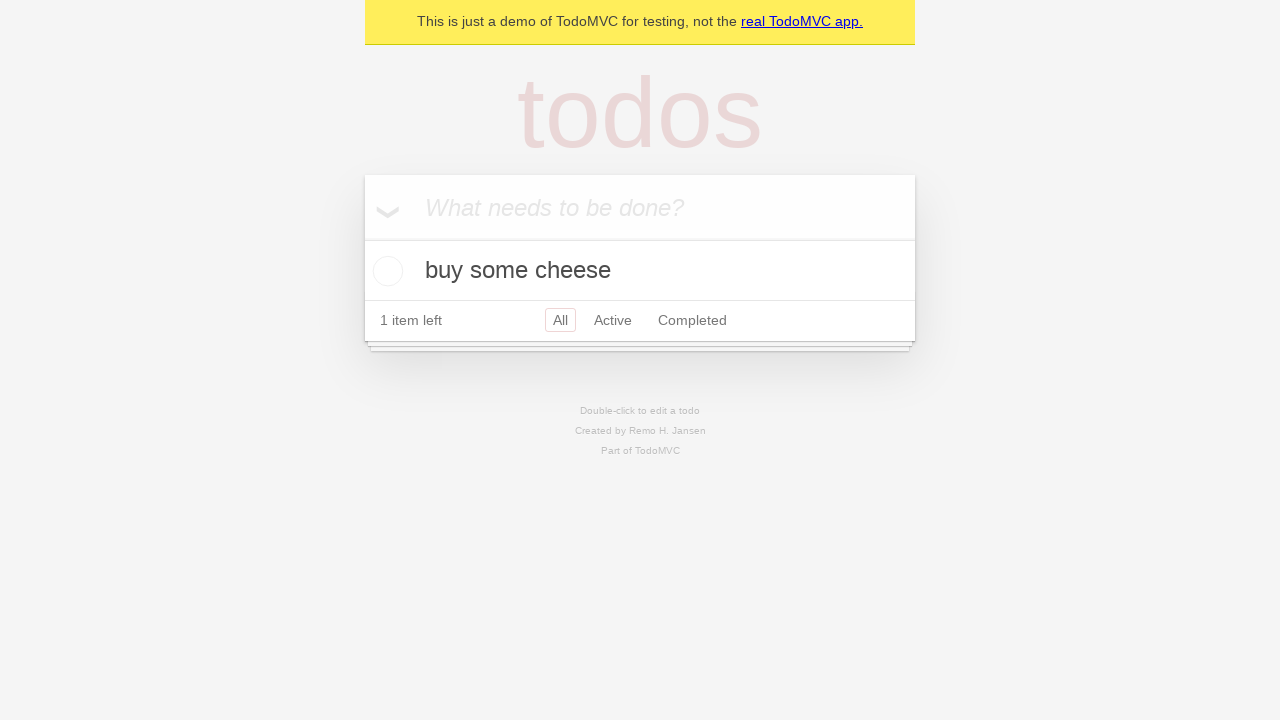

Filled todo input with 'feed the cat' on internal:attr=[placeholder="What needs to be done?"i]
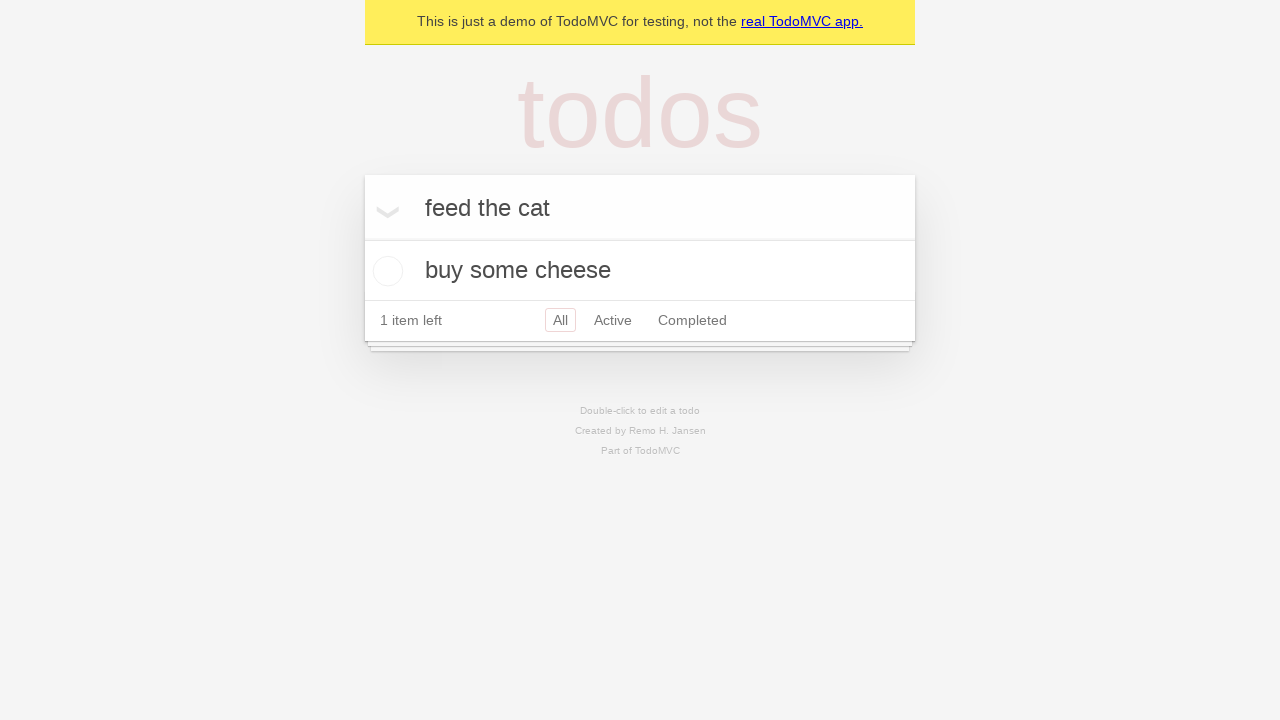

Pressed Enter to create second todo on internal:attr=[placeholder="What needs to be done?"i]
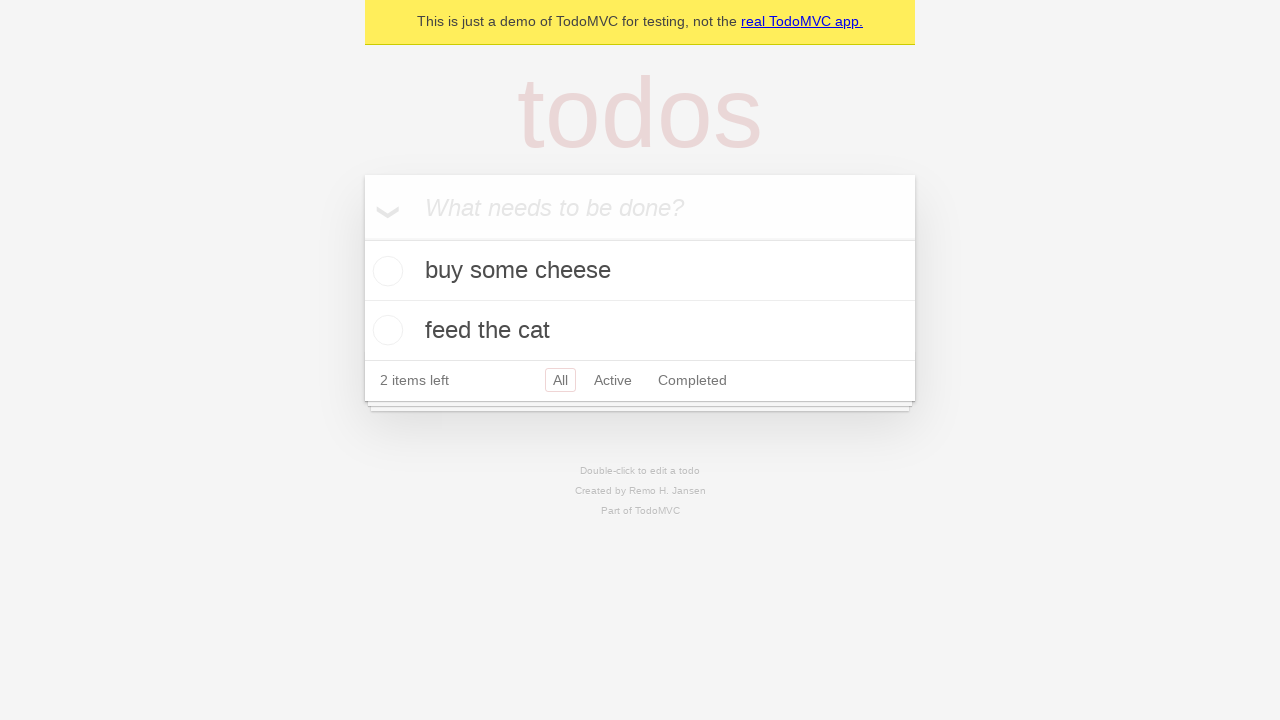

Filled todo input with 'book a doctors appointment' on internal:attr=[placeholder="What needs to be done?"i]
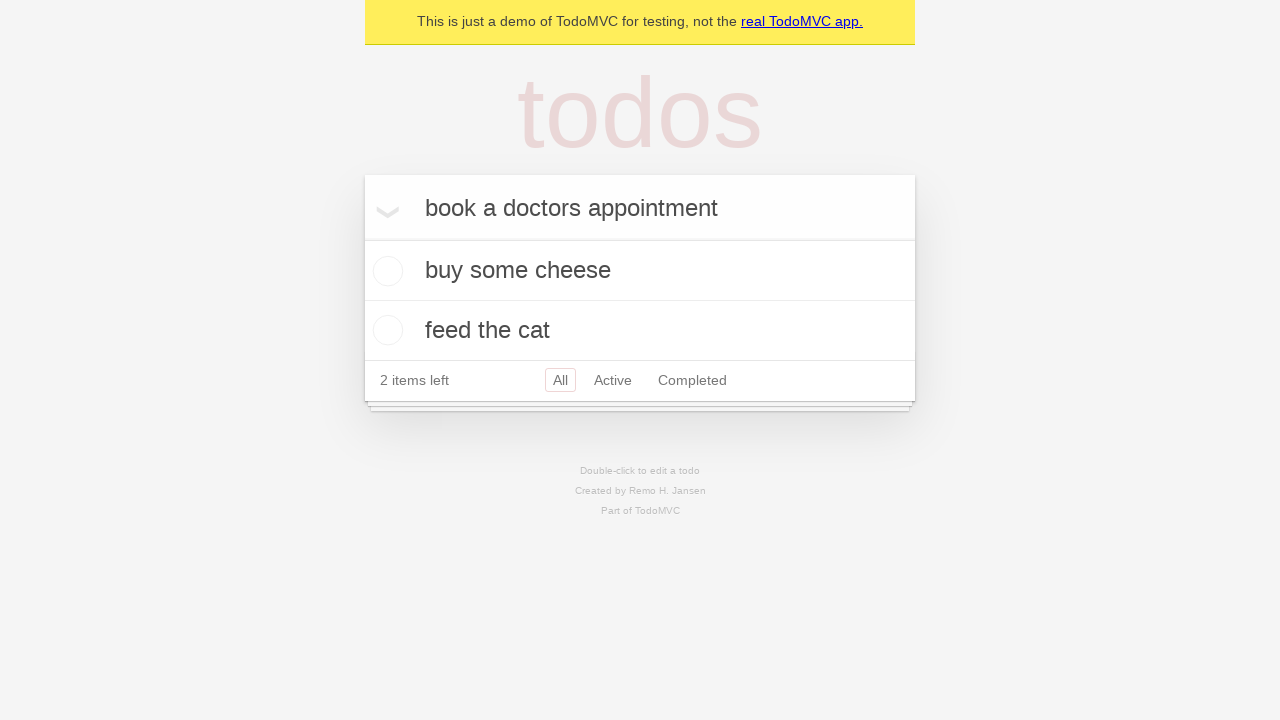

Pressed Enter to create third todo on internal:attr=[placeholder="What needs to be done?"i]
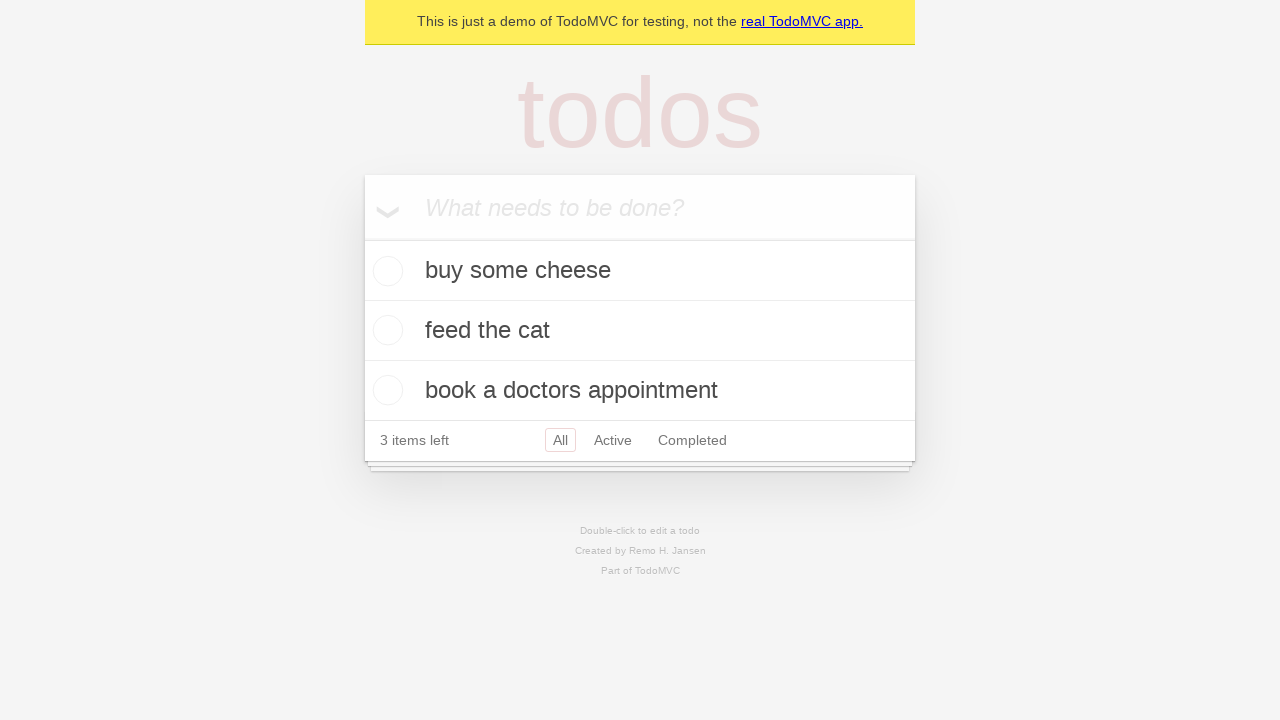

Waited for all 3 todo items to be created
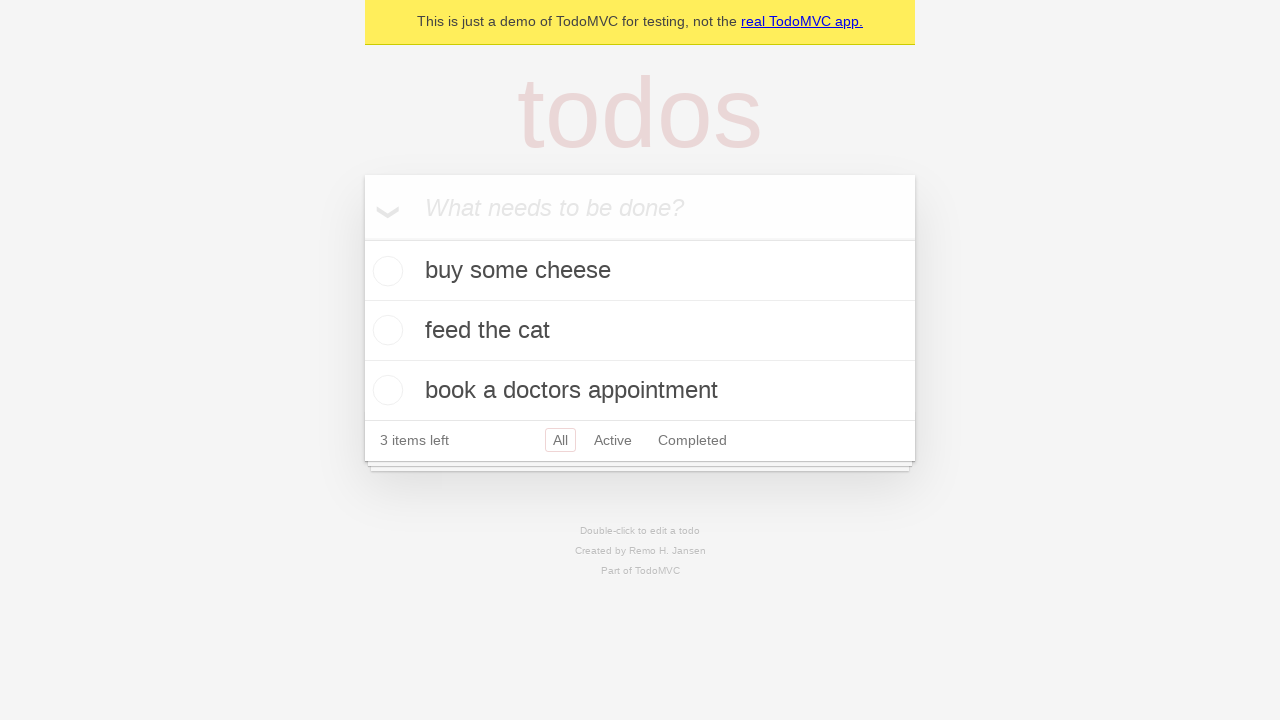

Checked the second todo item 'feed the cat' at (385, 330) on internal:testid=[data-testid="todo-item"s] >> nth=1 >> internal:role=checkbox
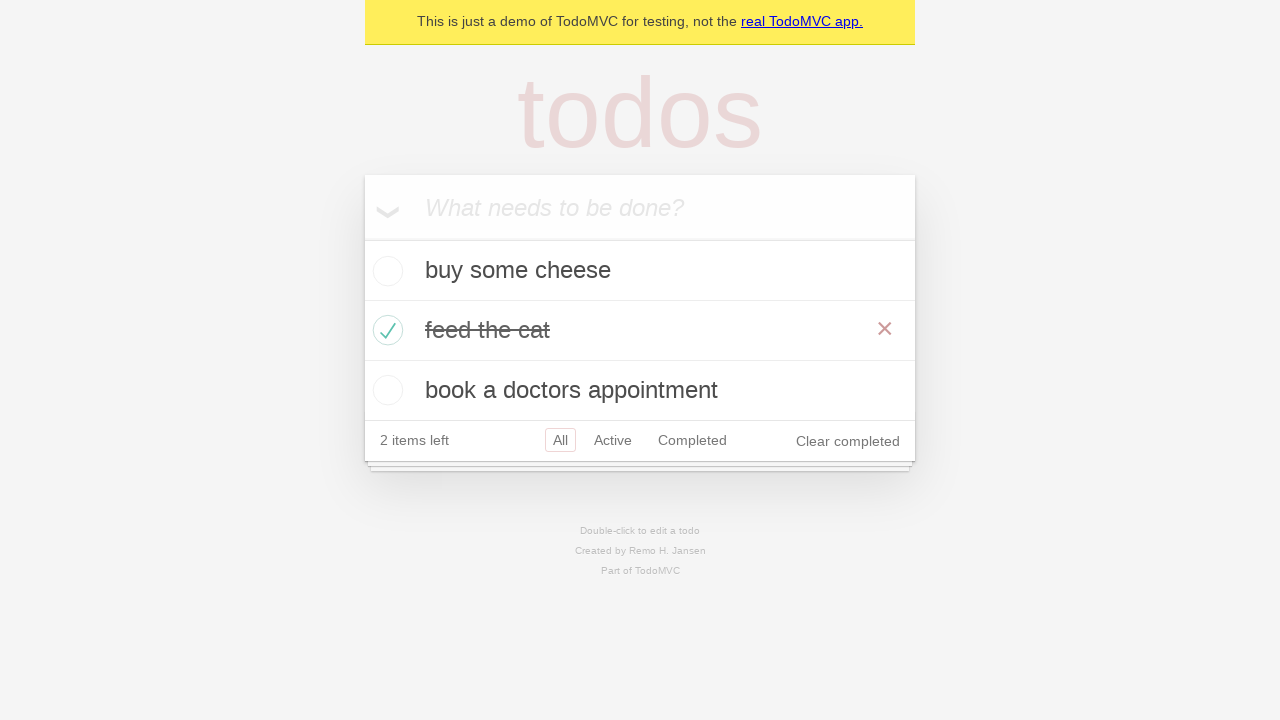

Clicked 'Clear completed' button to remove completed items at (848, 441) on internal:role=button[name="Clear completed"i]
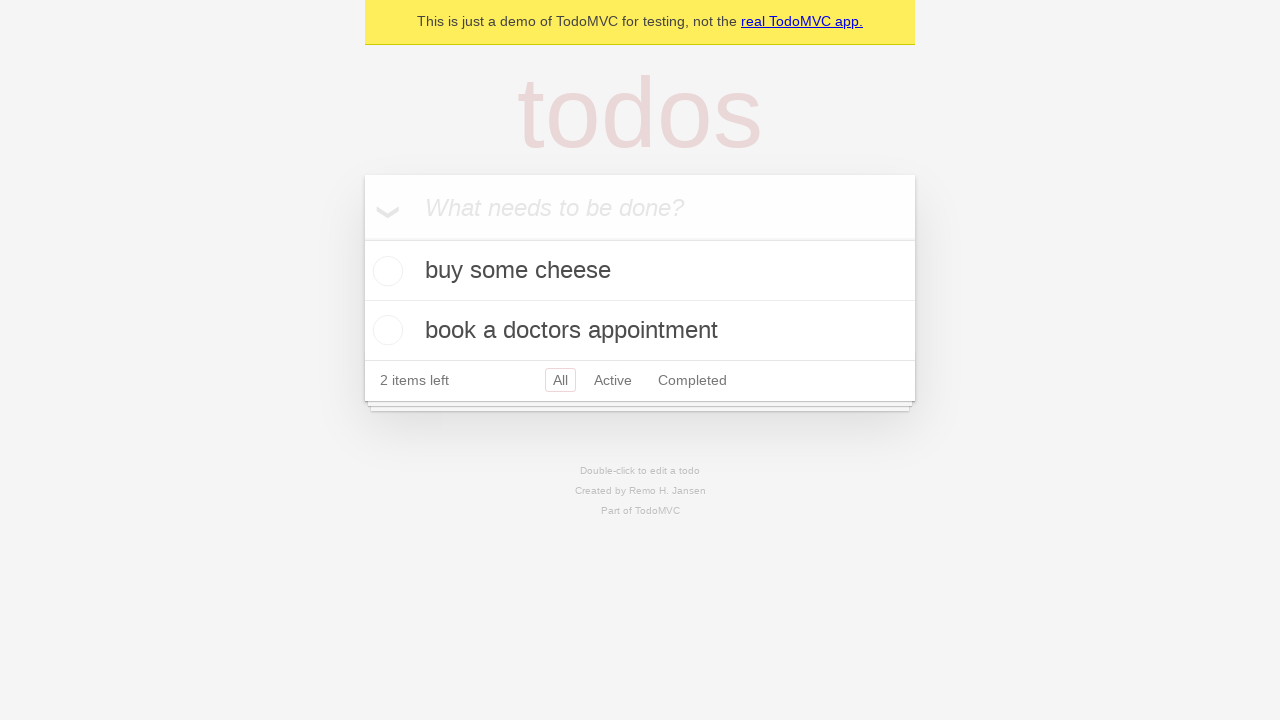

Verified that completed item was removed, 2 todos remain
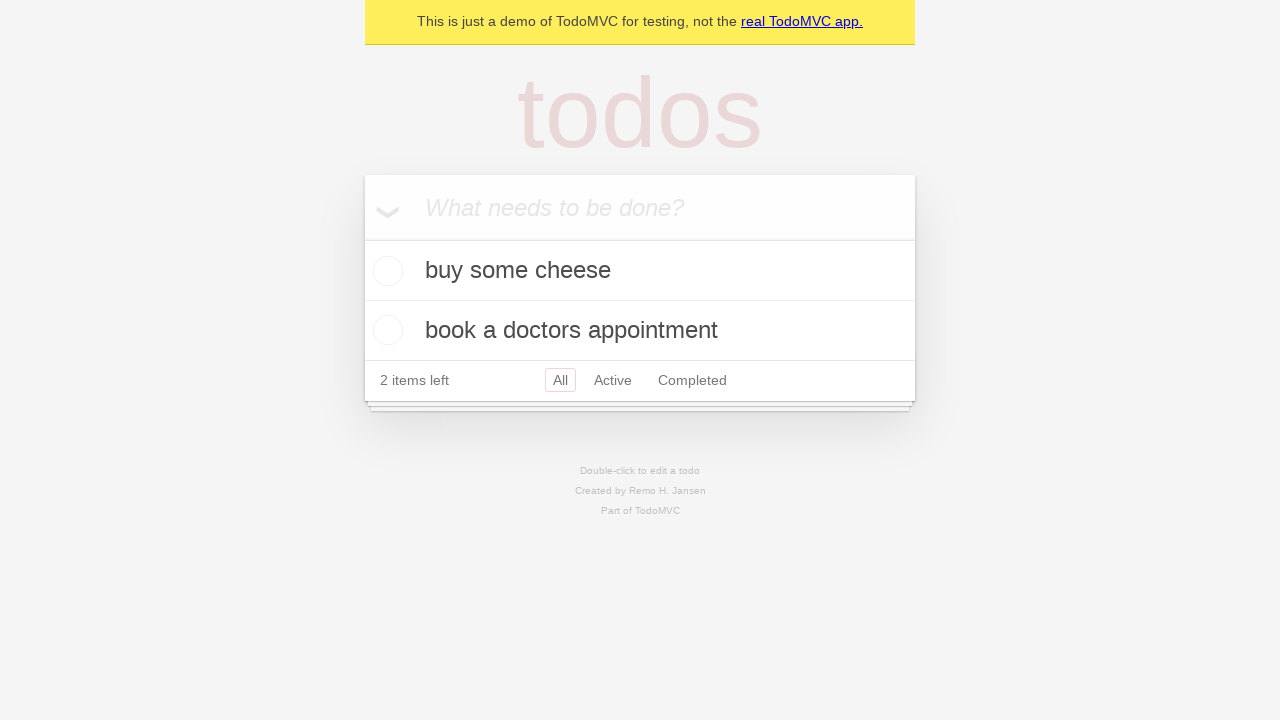

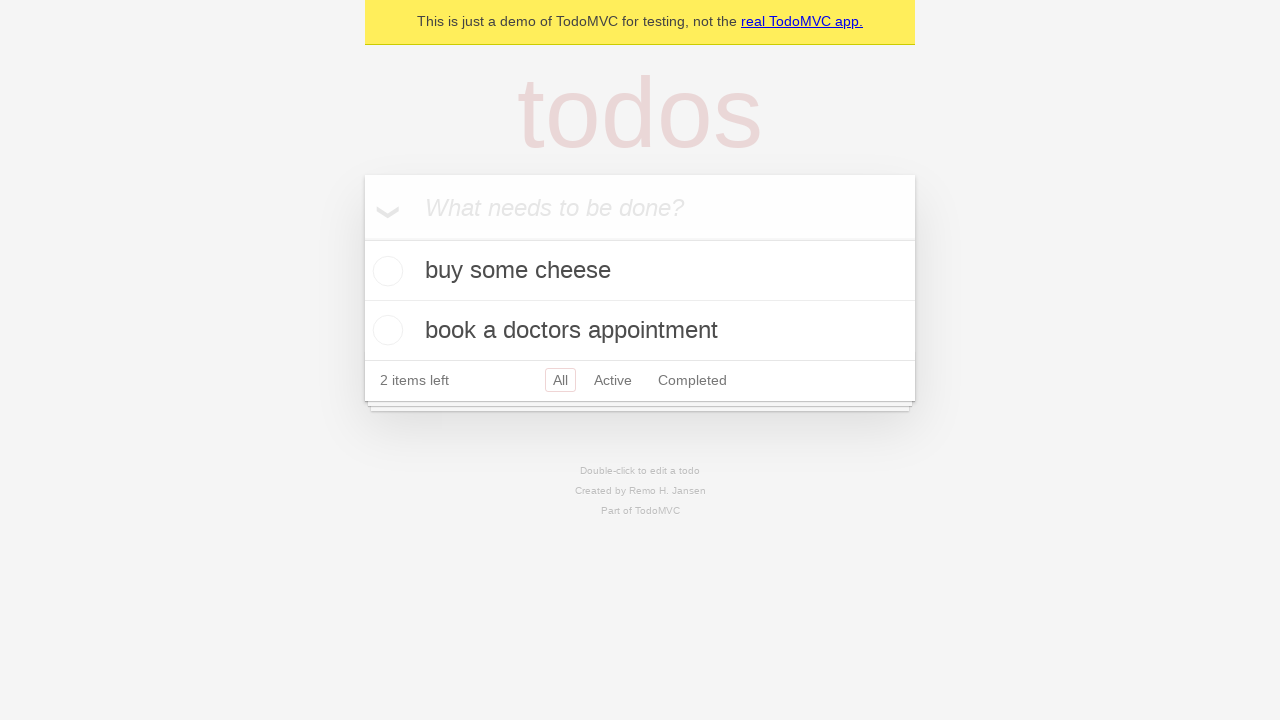